Tests single select dropdown functionality by selecting an option from a form select element

Starting URL: https://www.tutorialspoint.com/selenium/practice/select-menu.php

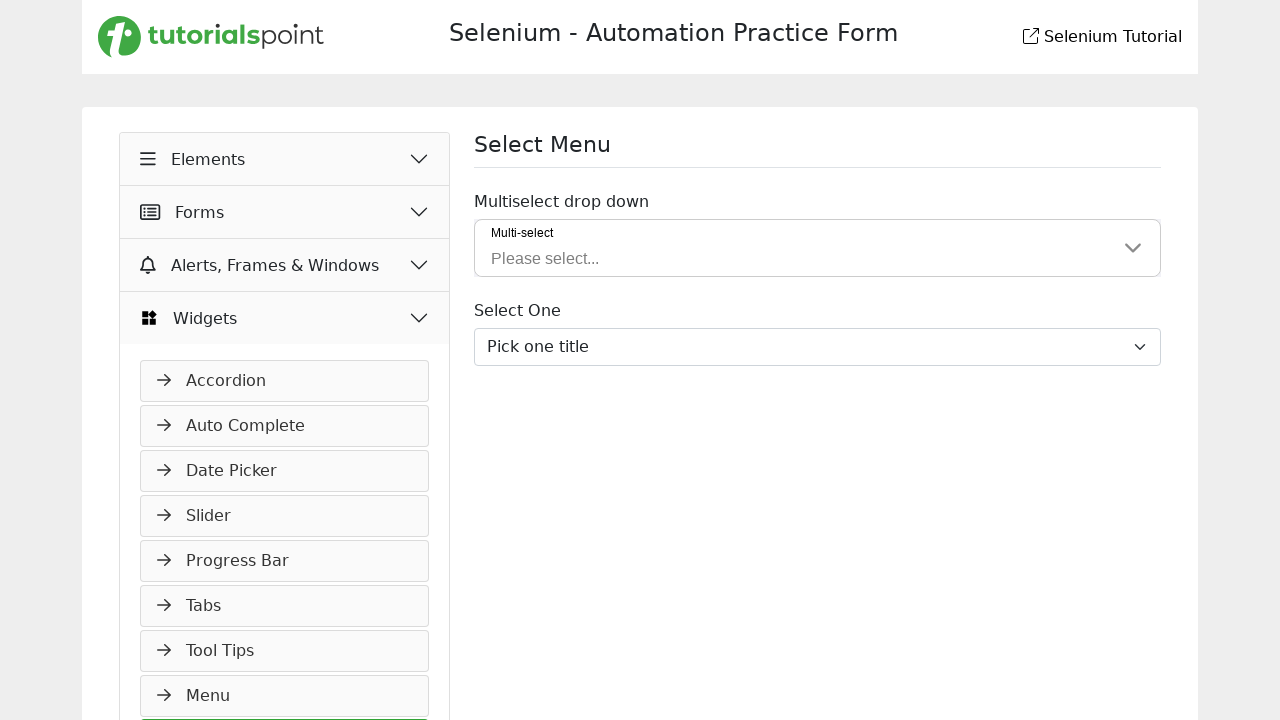

Waited for select dropdown to be available
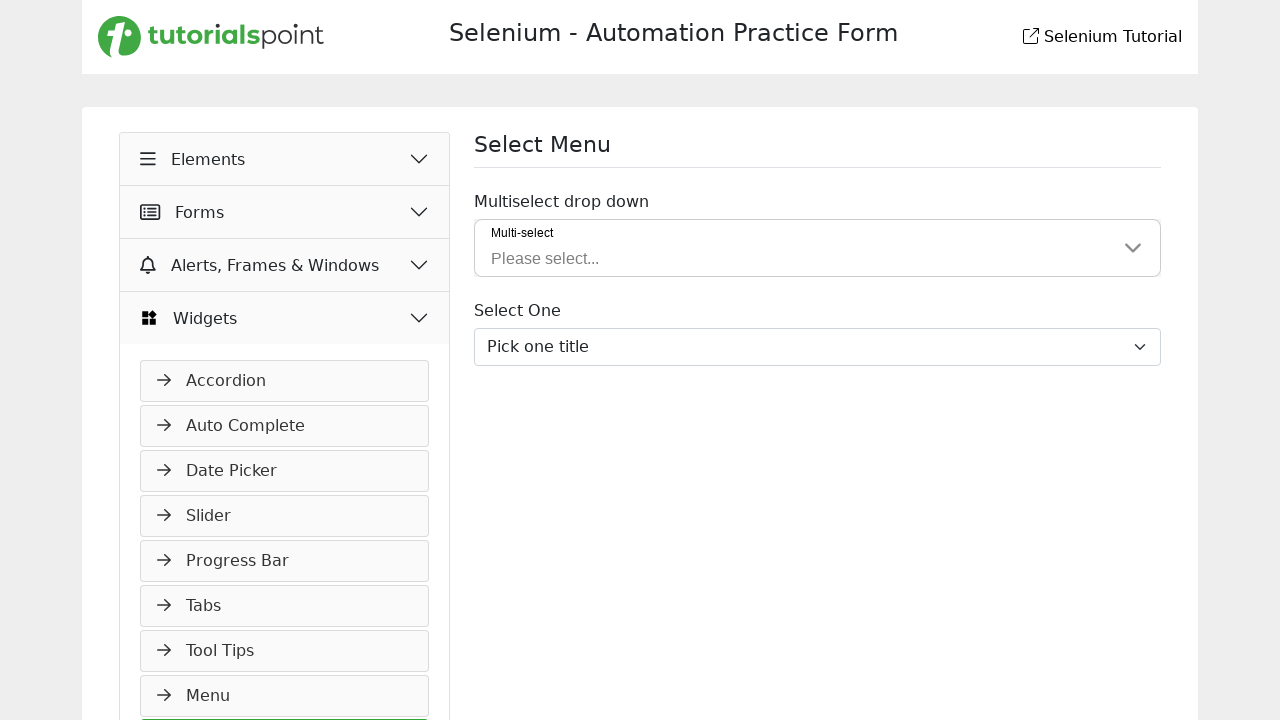

Clicked on the select dropdown at (818, 347) on select.form-select
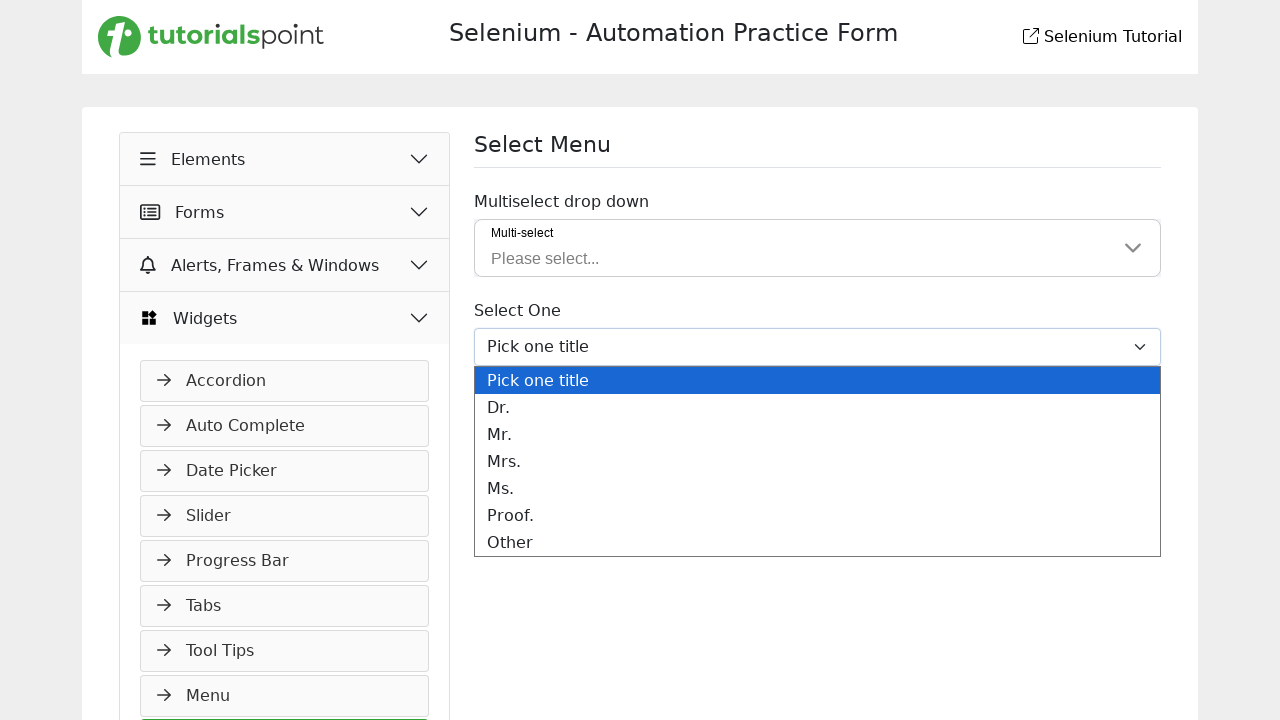

Selected 'Other' option from the dropdown on select.form-select
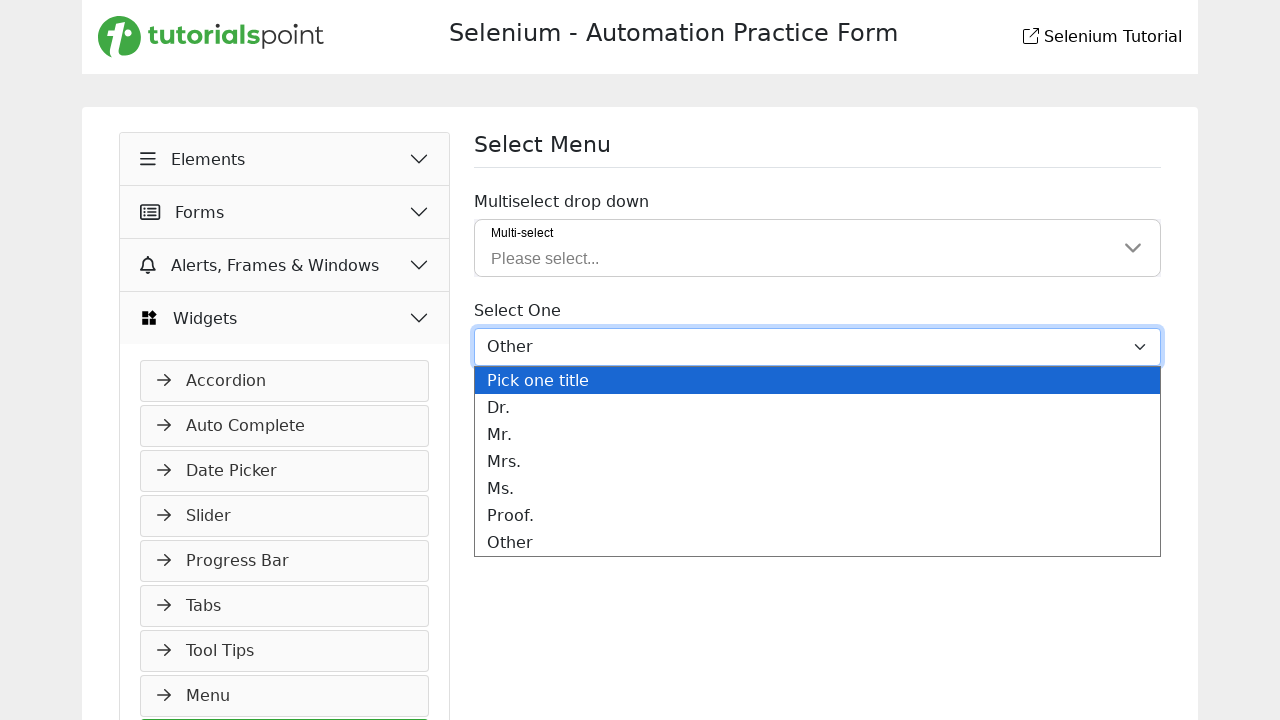

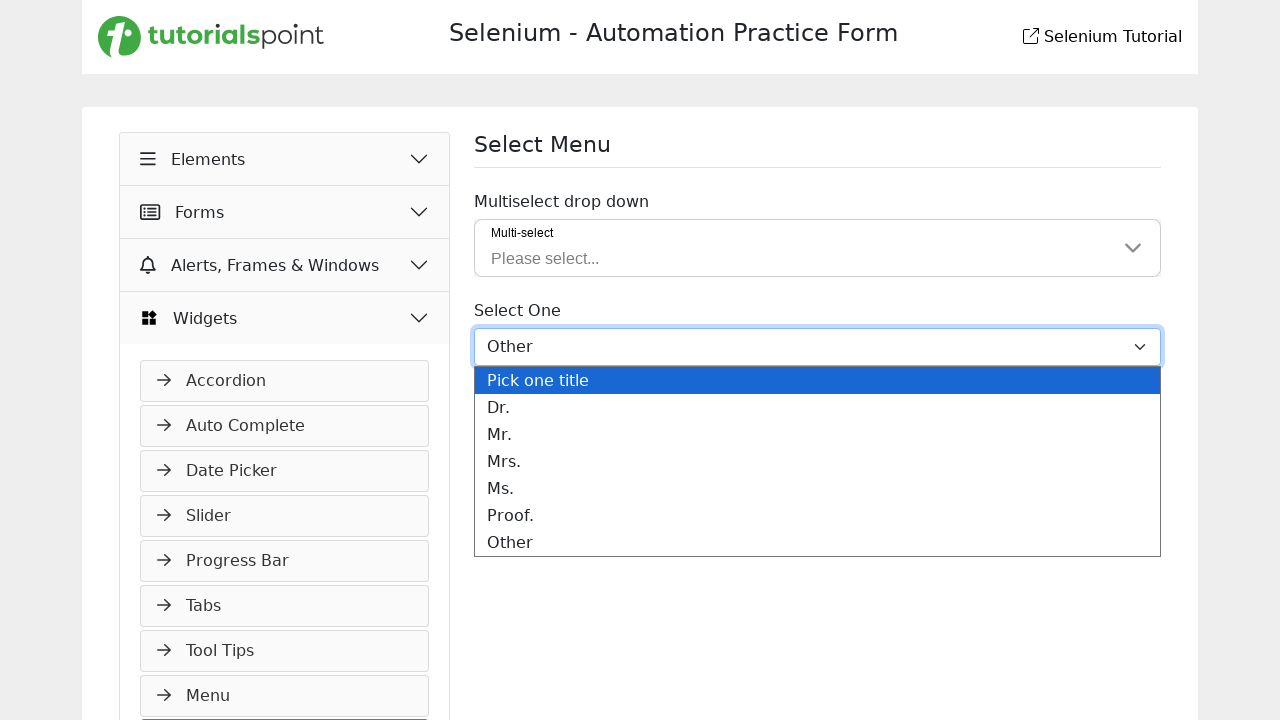